Tests Bootstrap dropdown menu by clicking the dropdown button and selecting a specific option from the list

Starting URL: http://seleniumpractise.blogspot.com/2016/08/bootstrap-dropdown-example-for-selenium.html

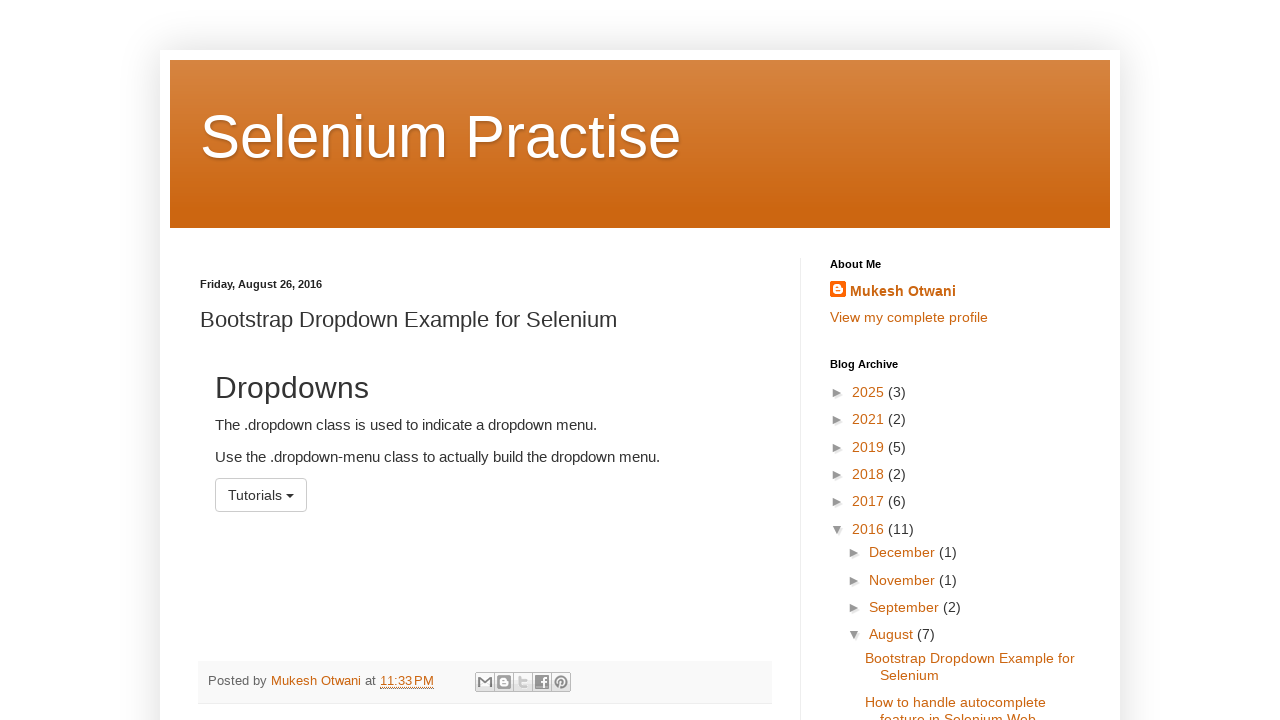

Navigated to Bootstrap dropdown example page
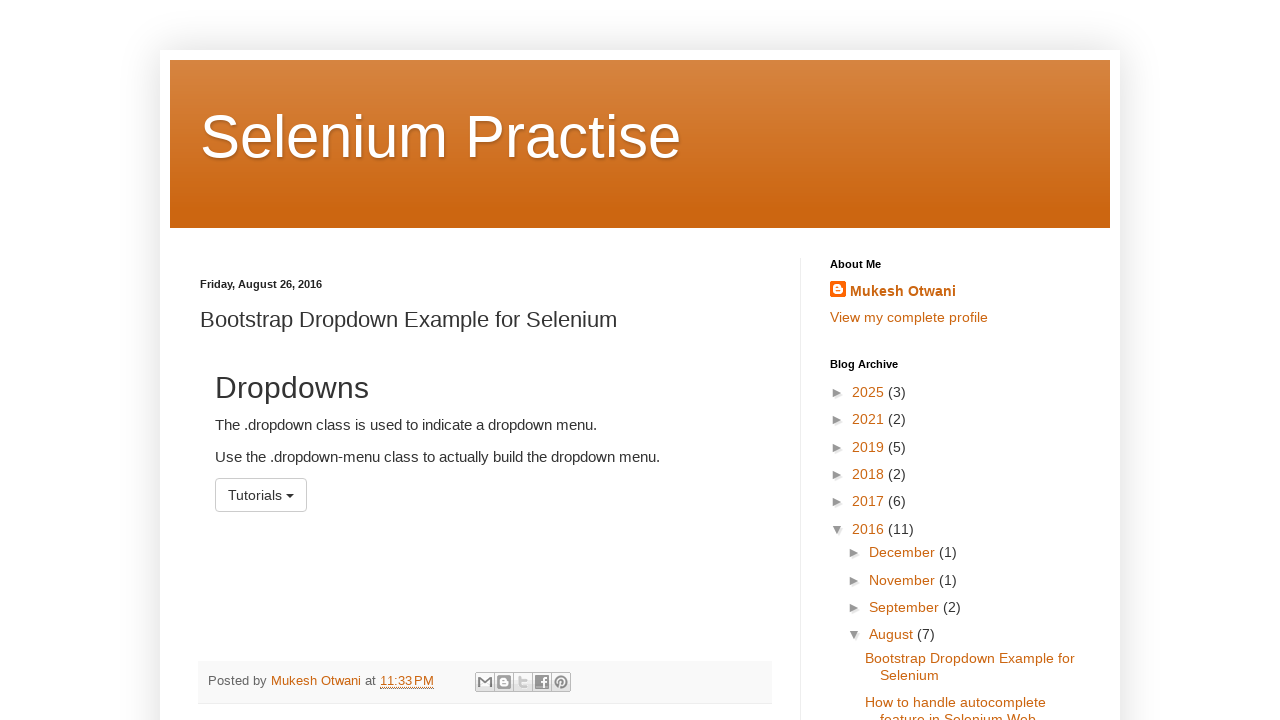

Clicked dropdown button to open menu at (261, 495) on button#menu1
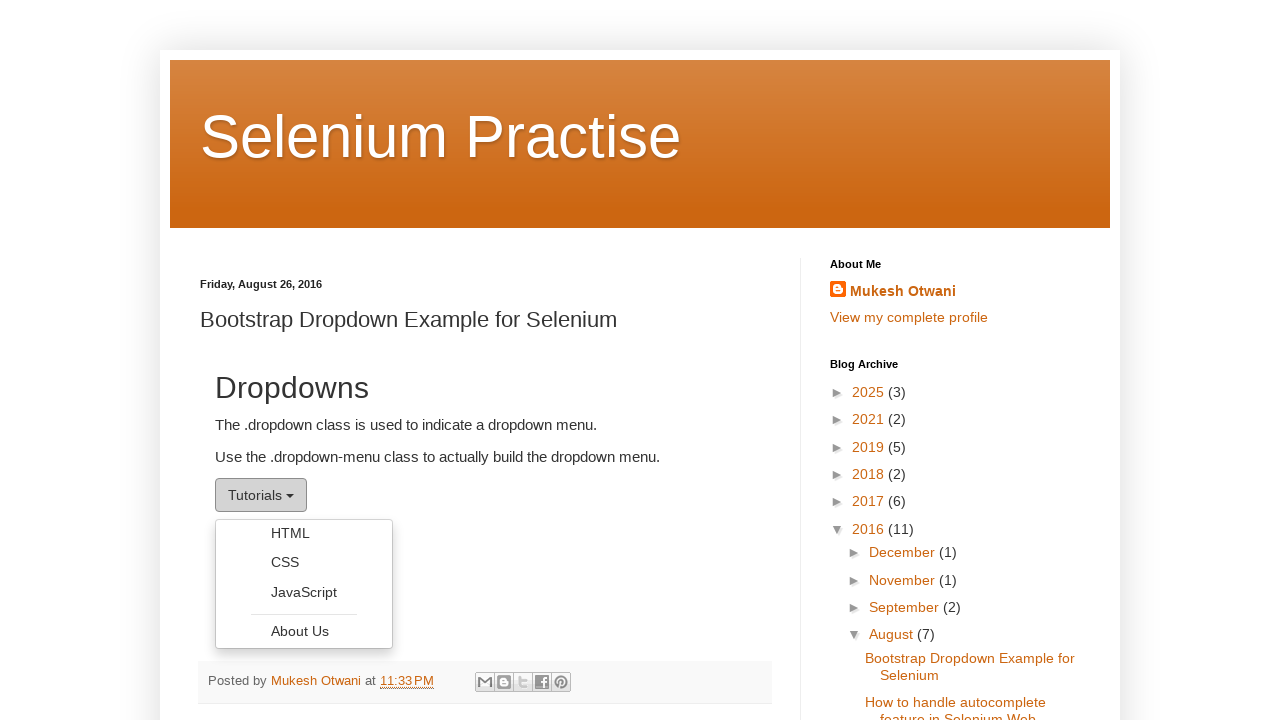

Selected 'JavaScript' option from dropdown menu at (304, 592) on xpath=//ul[@class='dropdown-menu']//li//a[text()='JavaScript']
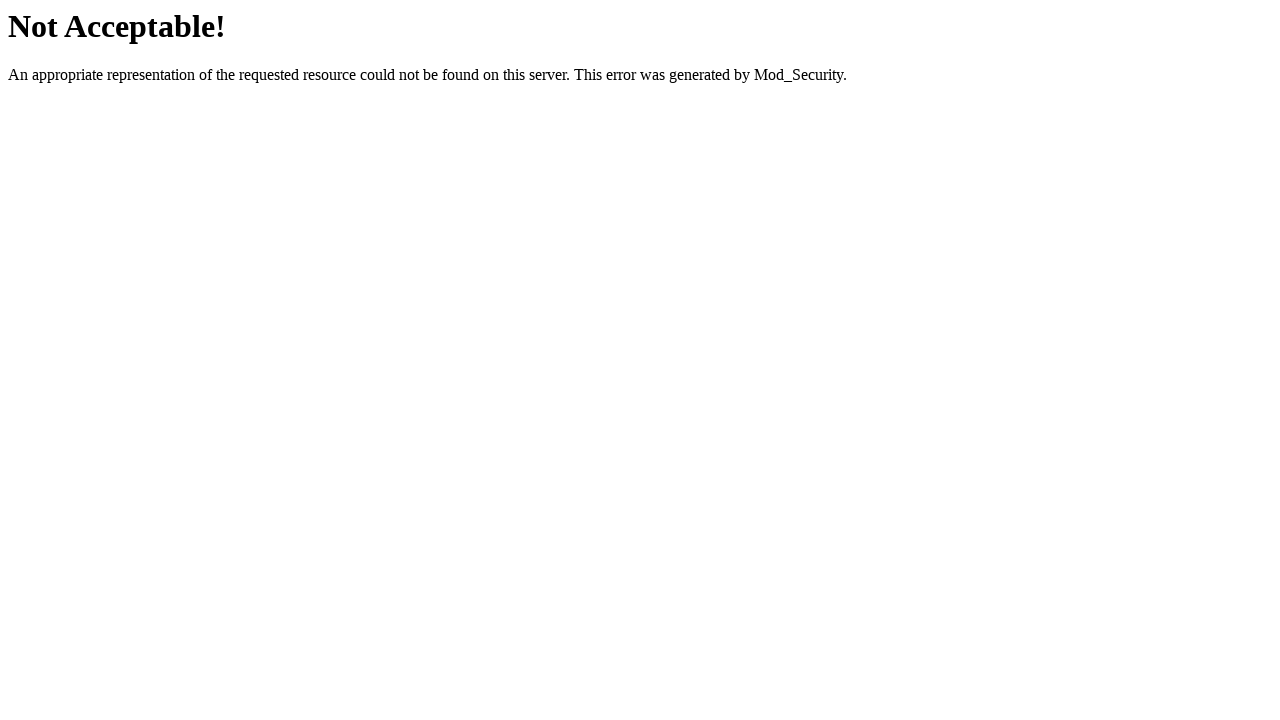

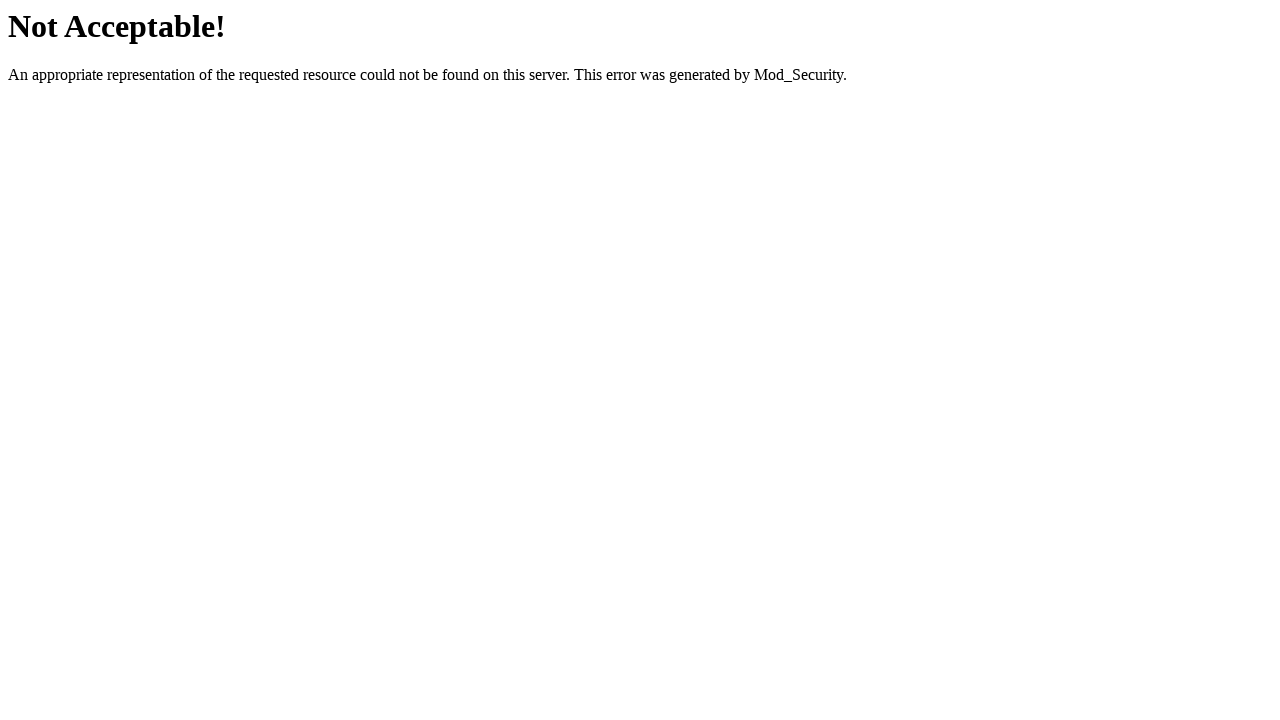